Tests drag and drop by offset functionality by dragging box A to a specific position

Starting URL: https://crossbrowsertesting.github.io/drag-and-drop

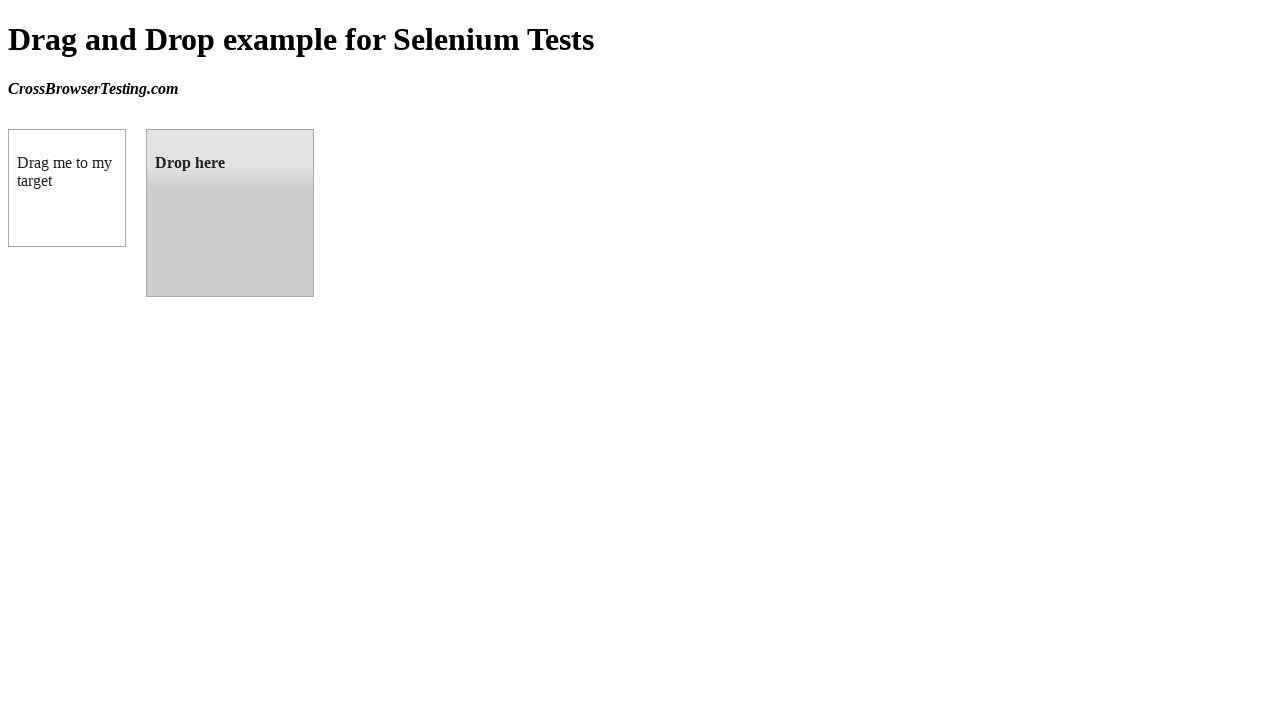

Located source element (box A) with id 'draggable'
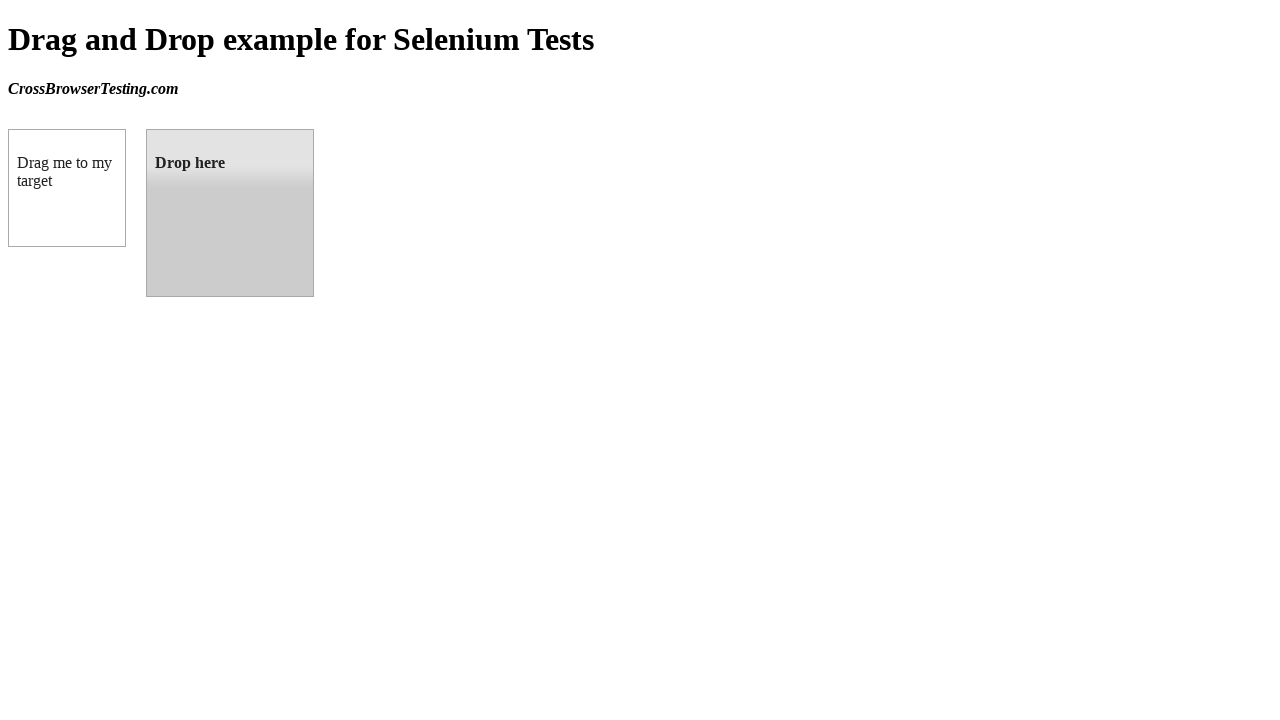

Located target element (drop zone) with id 'droppable'
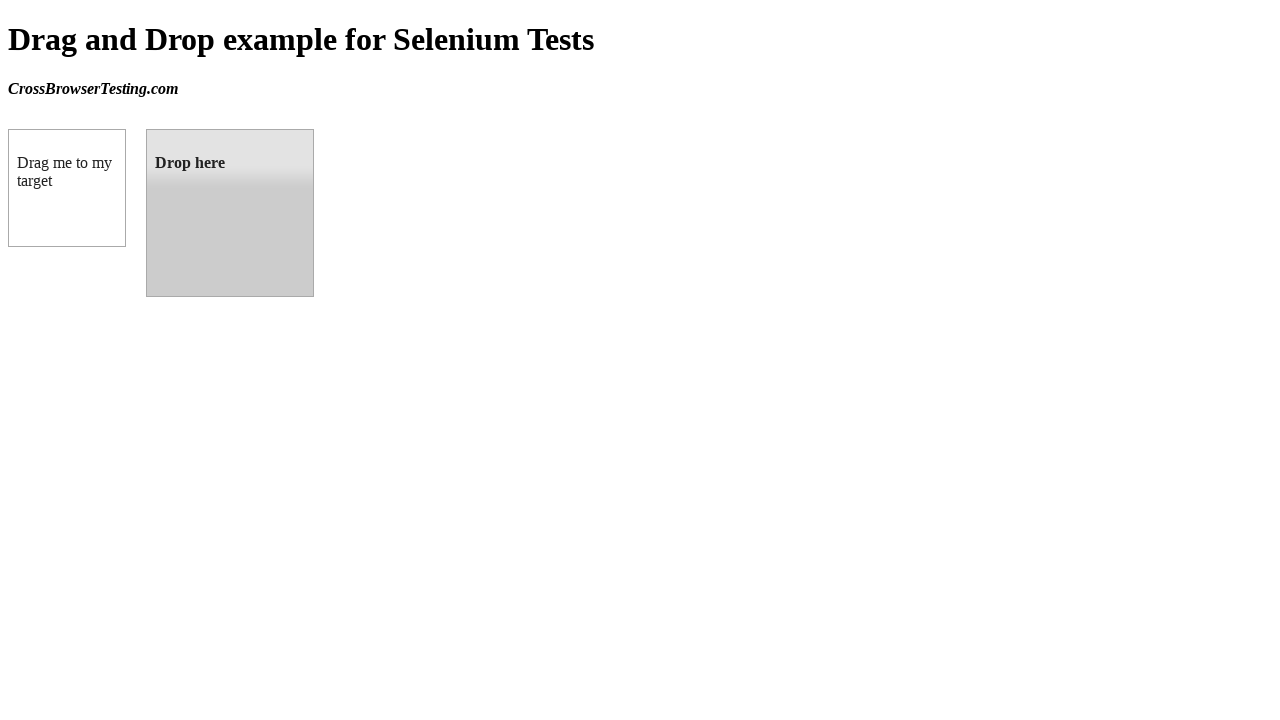

Retrieved bounding box of target drop zone
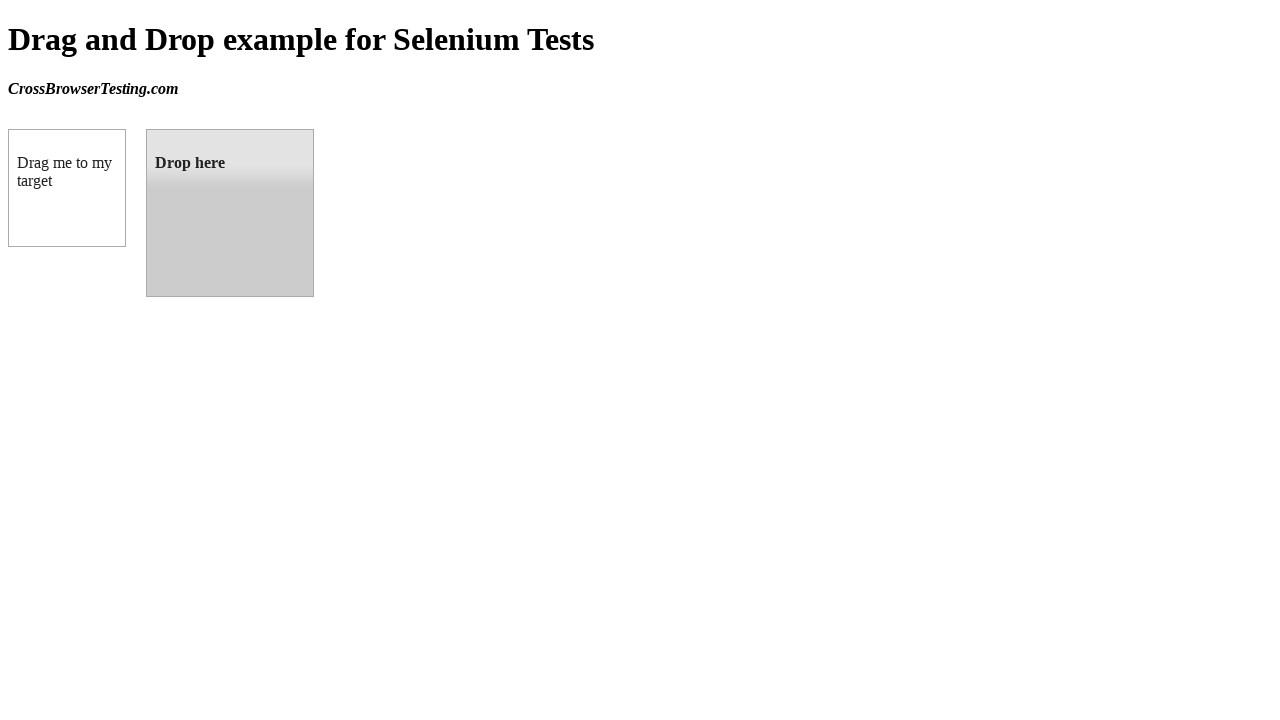

Dragged box A to target drop zone by offset at (230, 213)
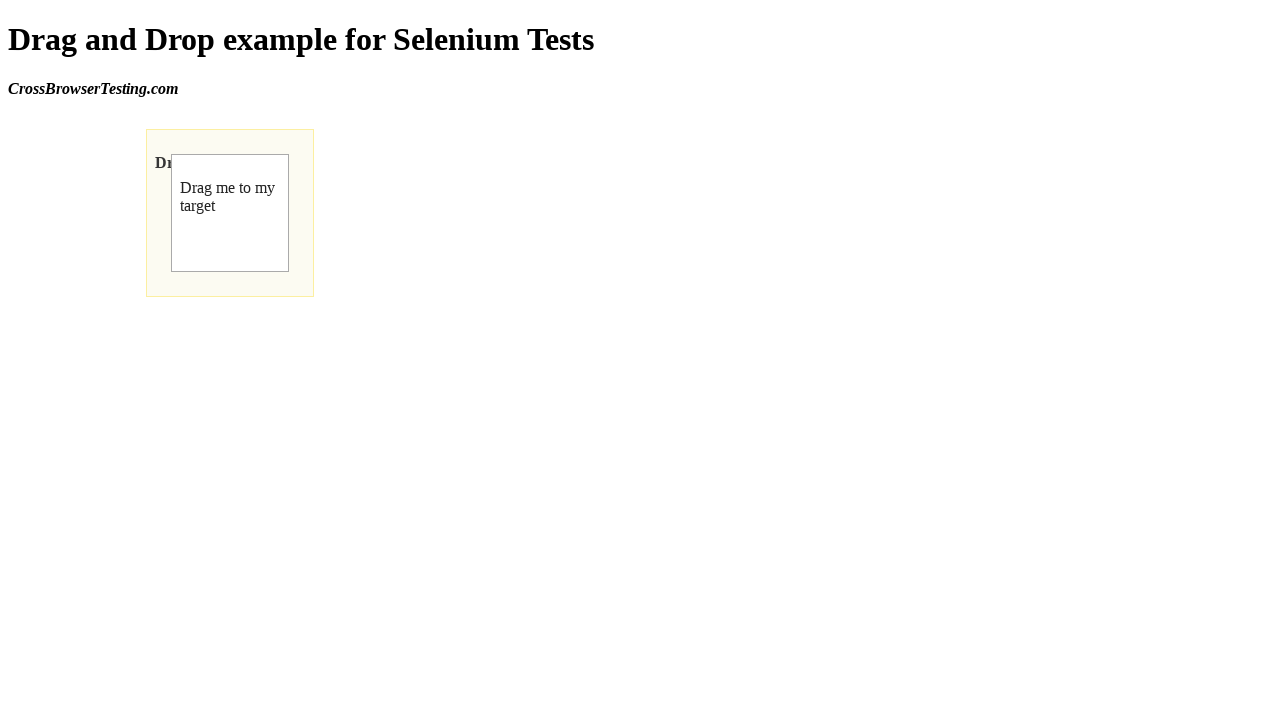

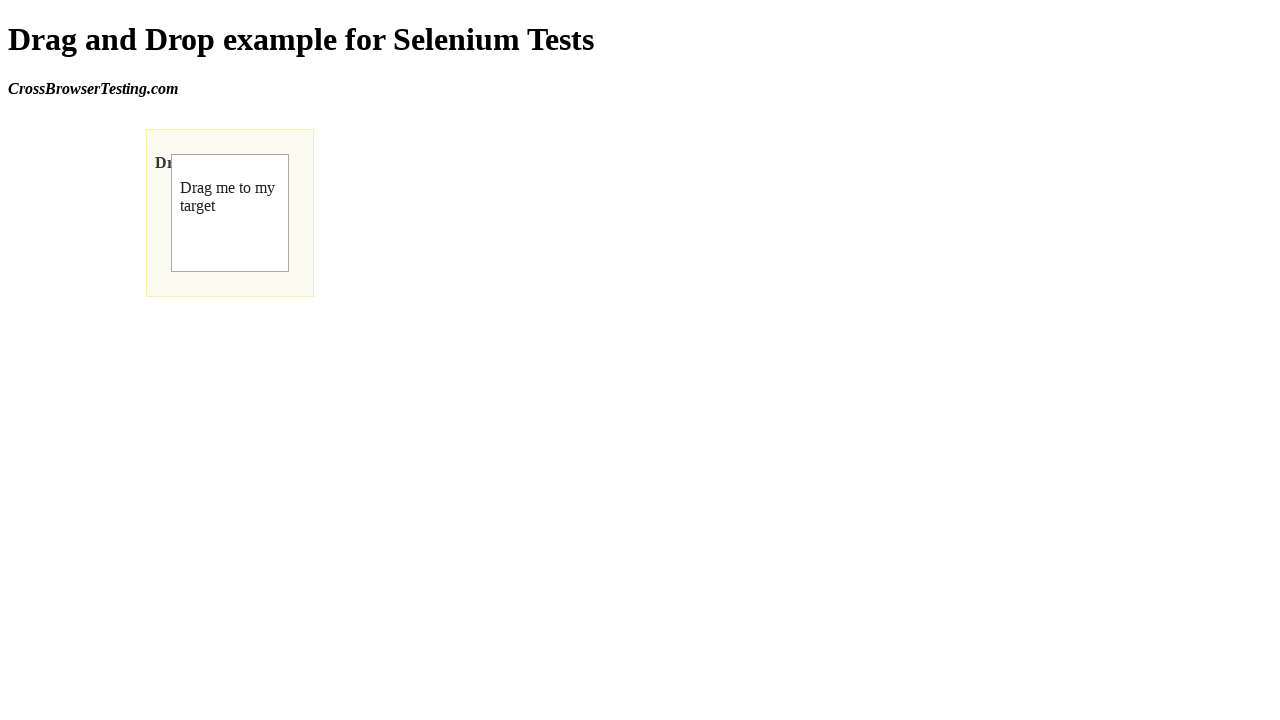